Opens YouTube homepage and verifies the URL is correct to confirm the page loaded successfully

Starting URL: https://www.youtube.com

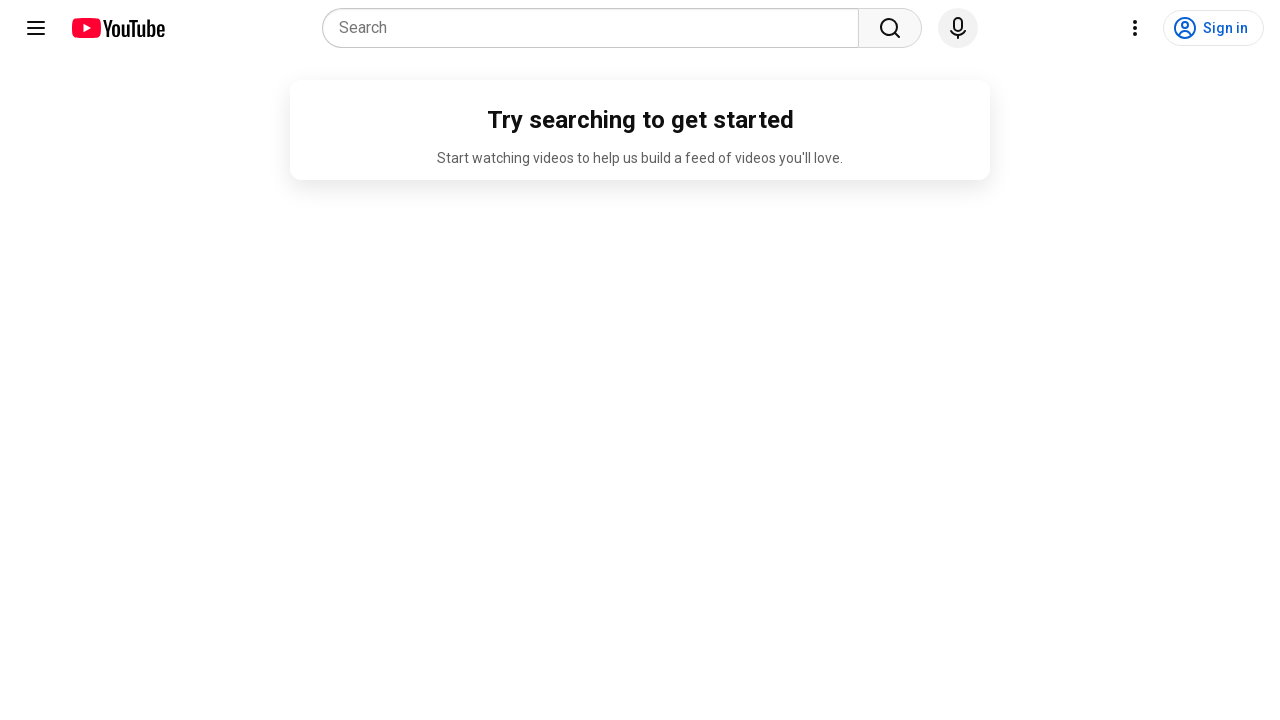

Navigated to YouTube homepage
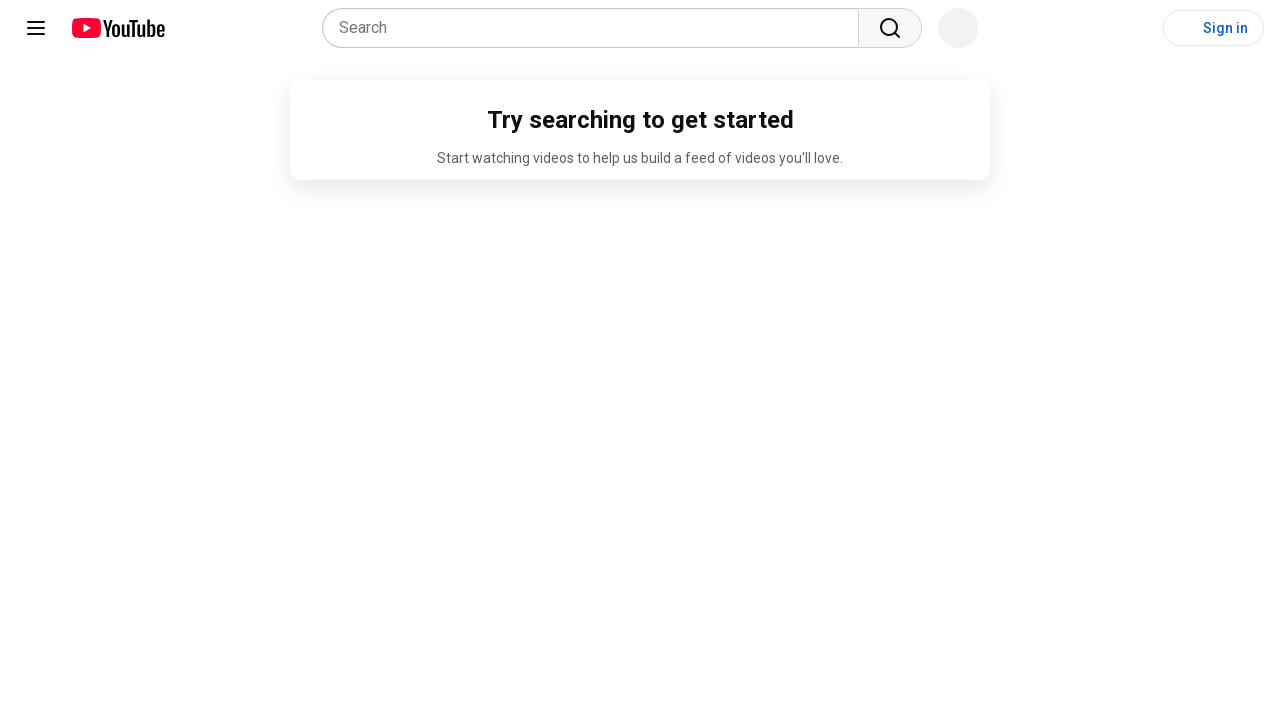

Verified that YouTube page loaded successfully - URL contains 'youtube.com'
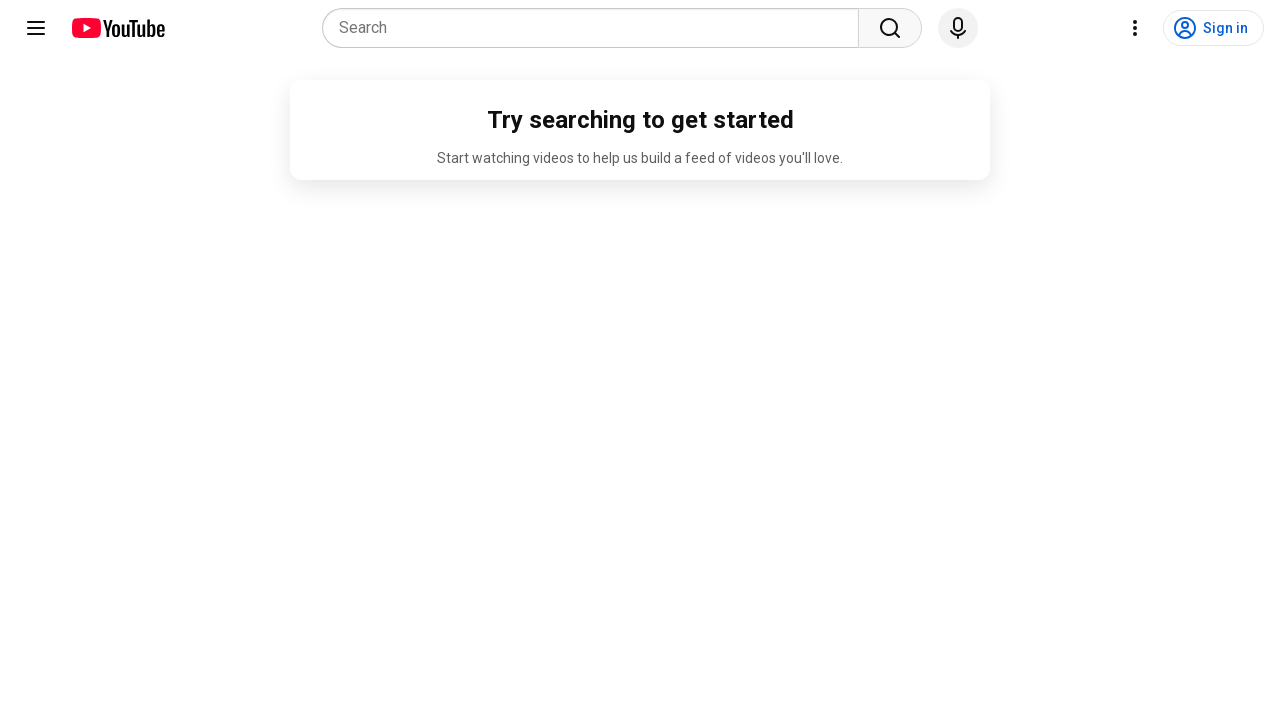

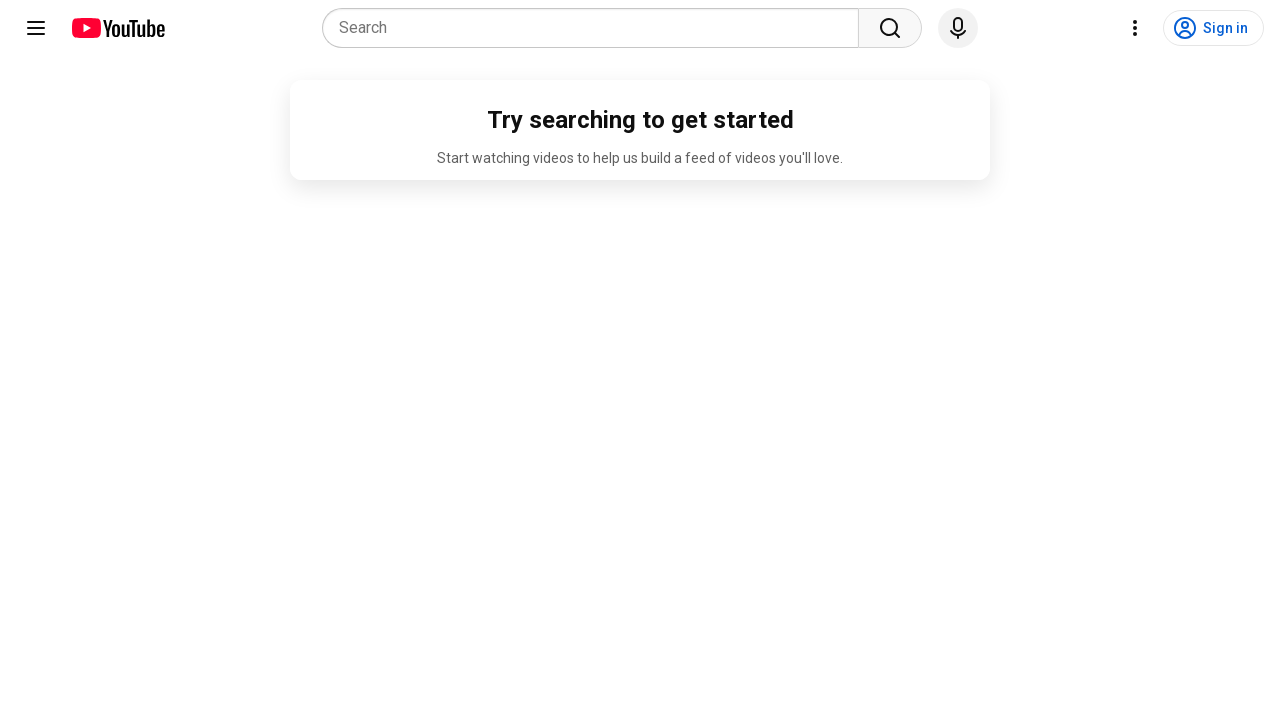